Selects all checkboxes on the page and verifies they are all checked

Starting URL: https://the-internet.herokuapp.com/checkboxes

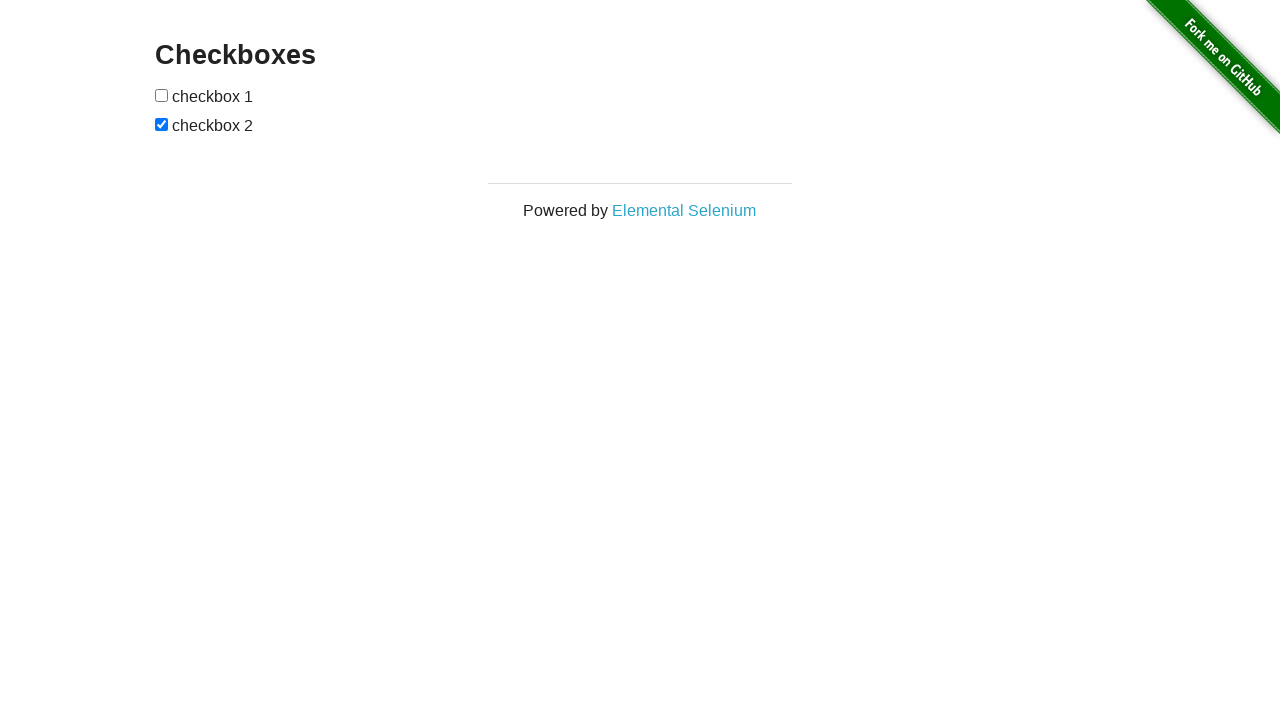

Waited for checkboxes to load on the page
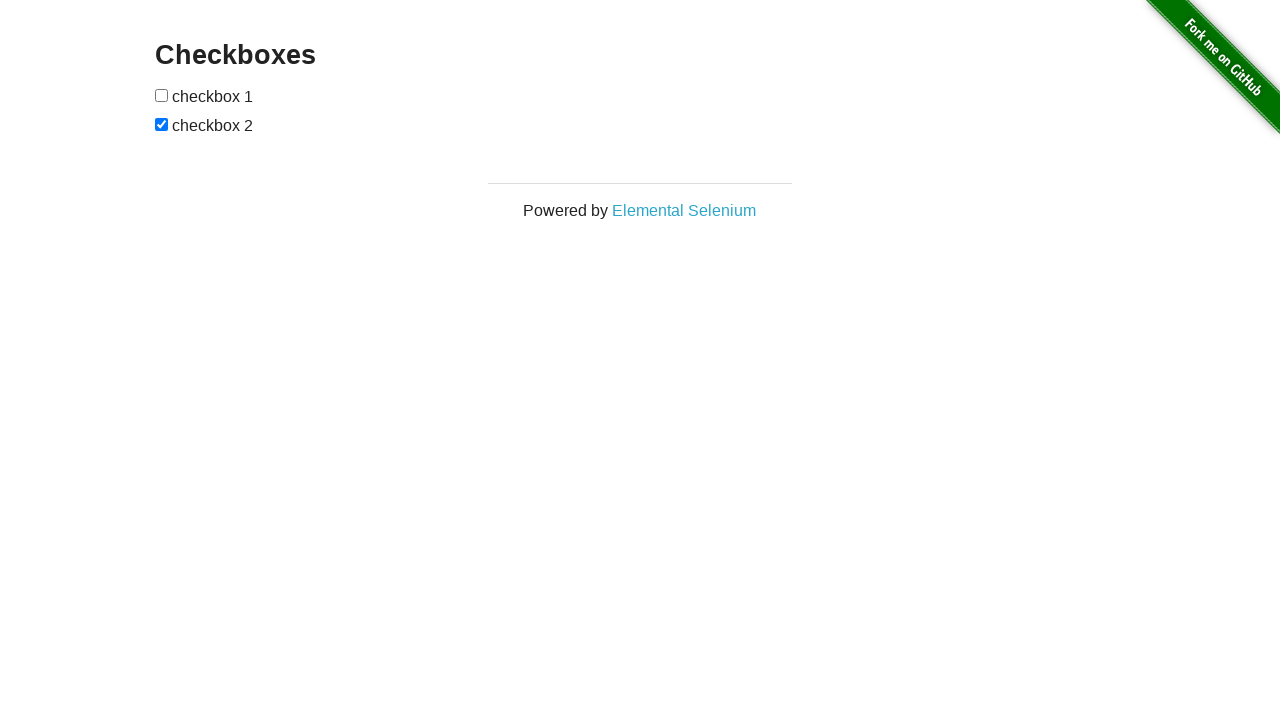

Located all checkboxes on the page
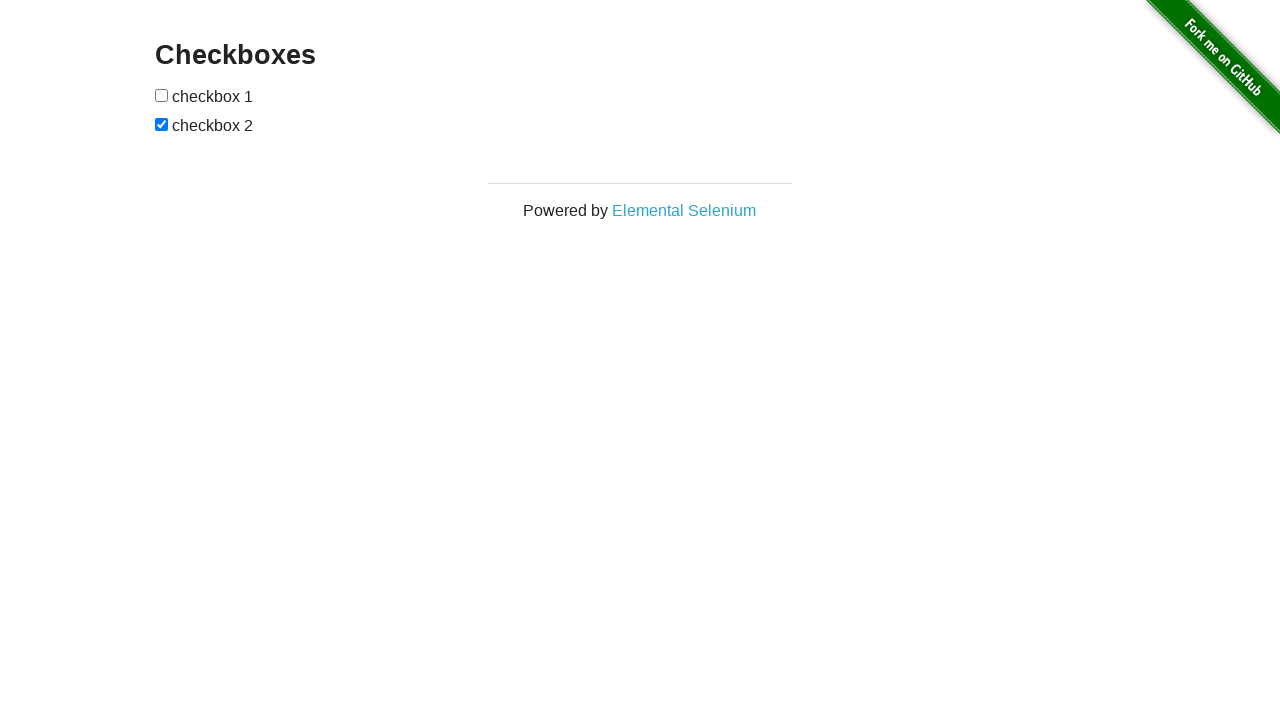

Found 2 checkboxes total
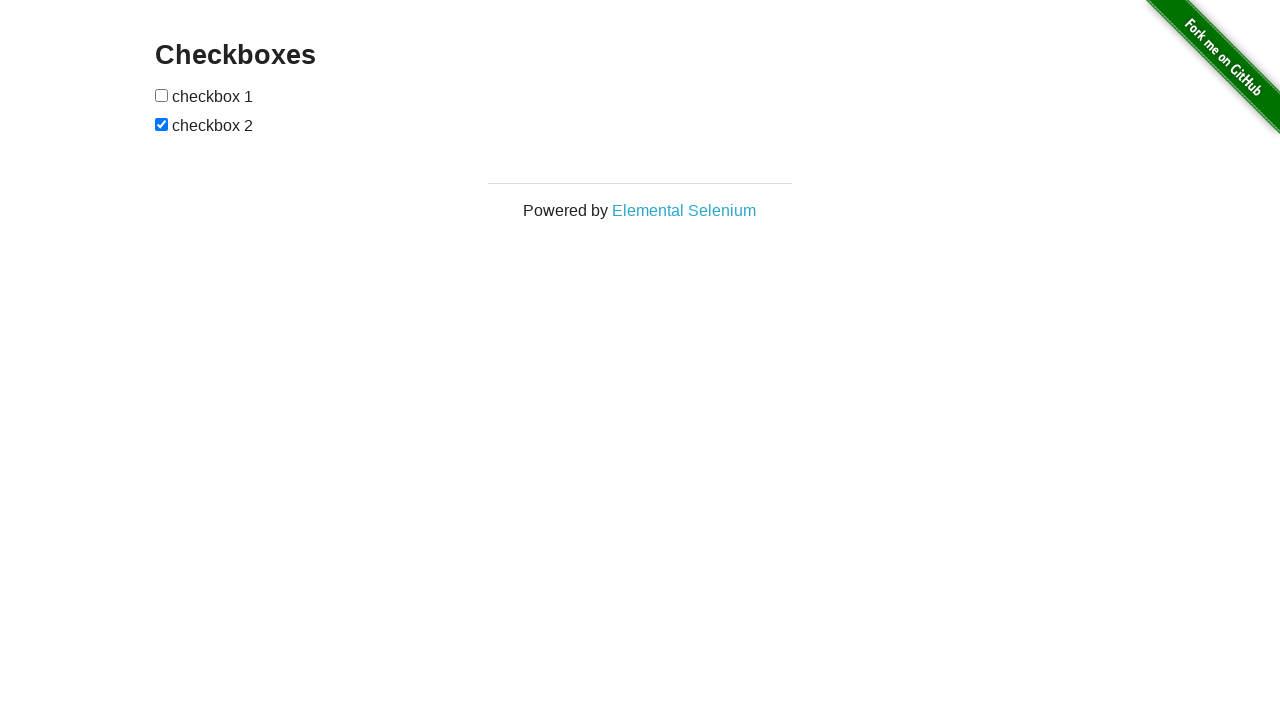

Clicked unchecked checkbox 1 to select it at (162, 95) on input[type='checkbox'] >> nth=0
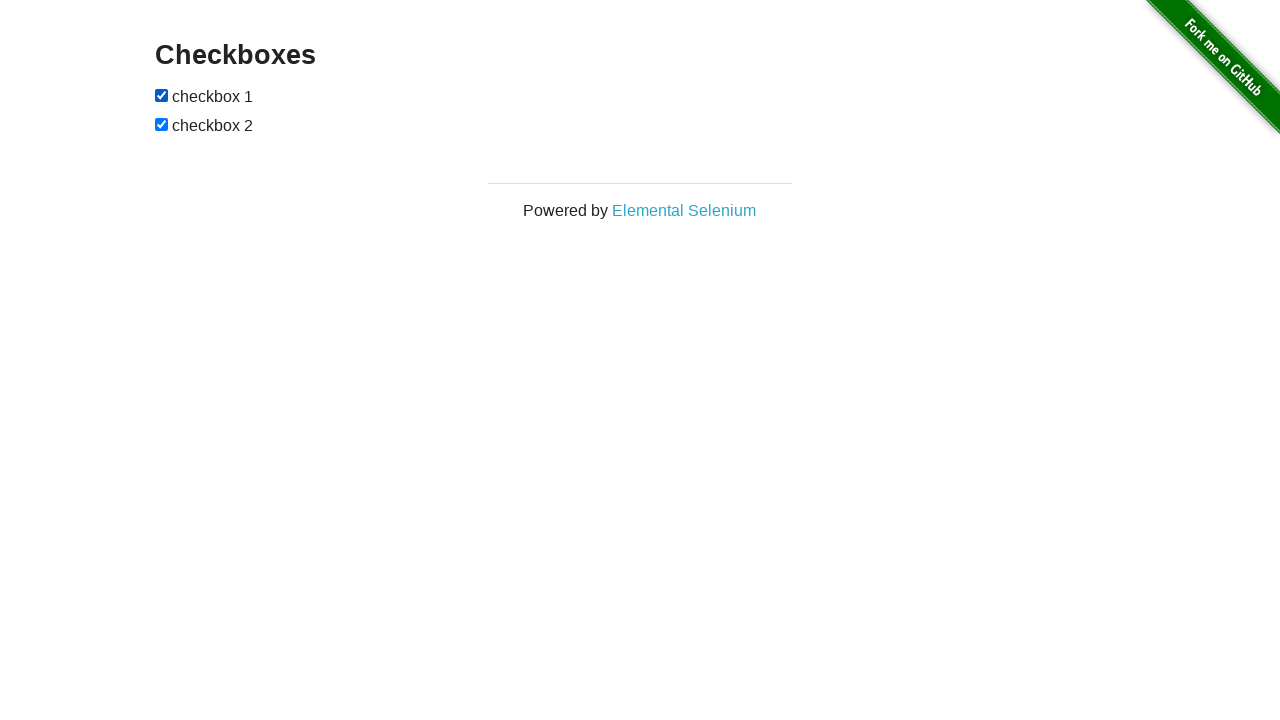

Verified checkbox 1 is checked
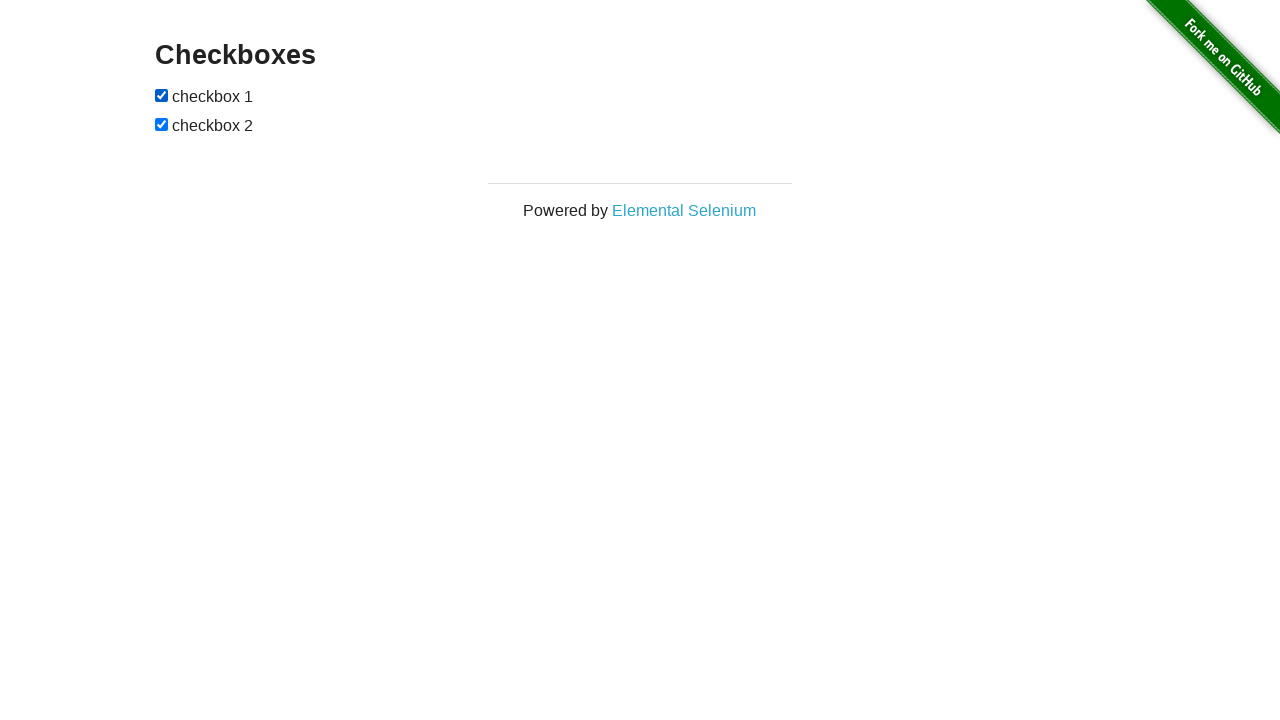

Verified checkbox 2 is checked
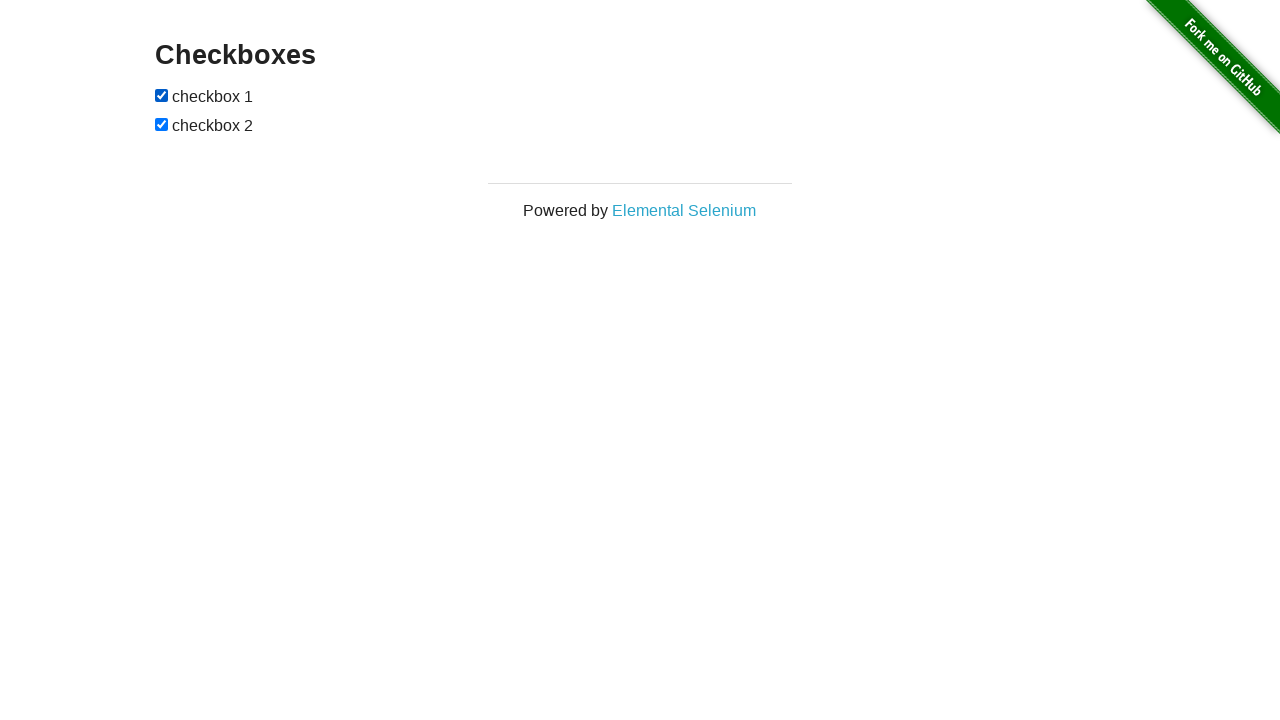

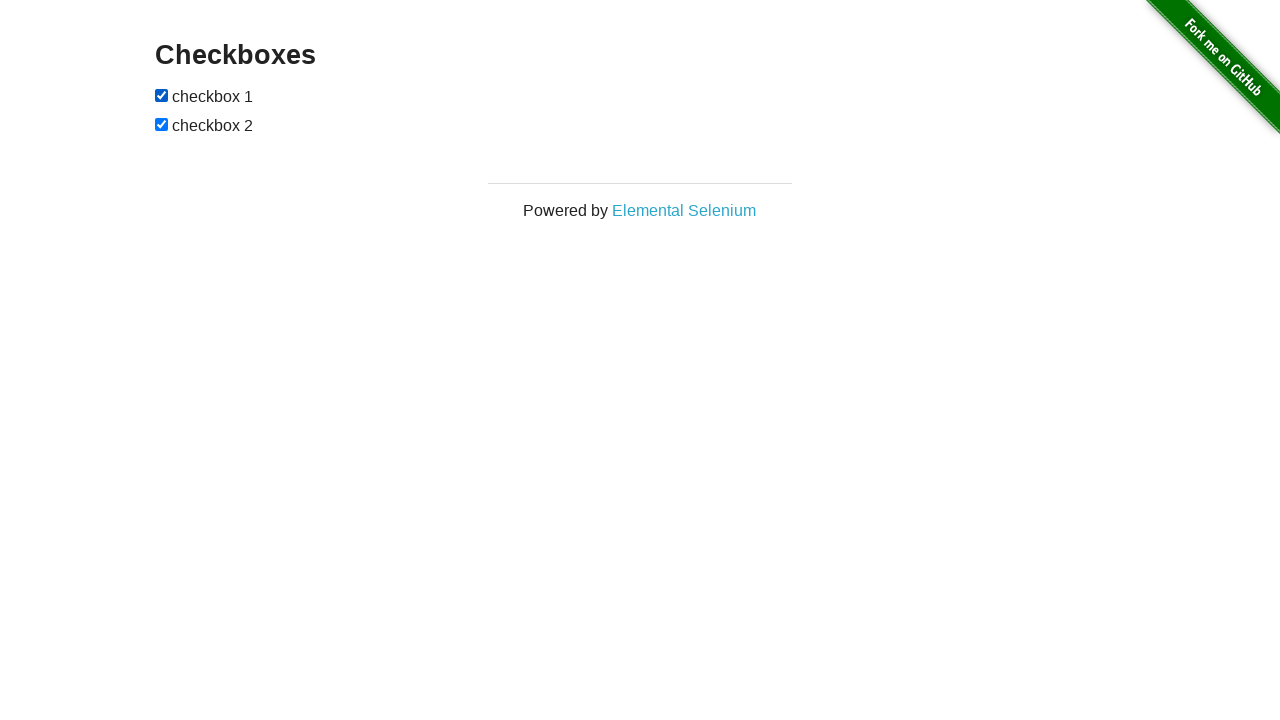